Navigates to a demo automation testing site and performs a mouse hover action over a dropdown toggle element

Starting URL: http://demo.automationtesting.in/Alerts.html

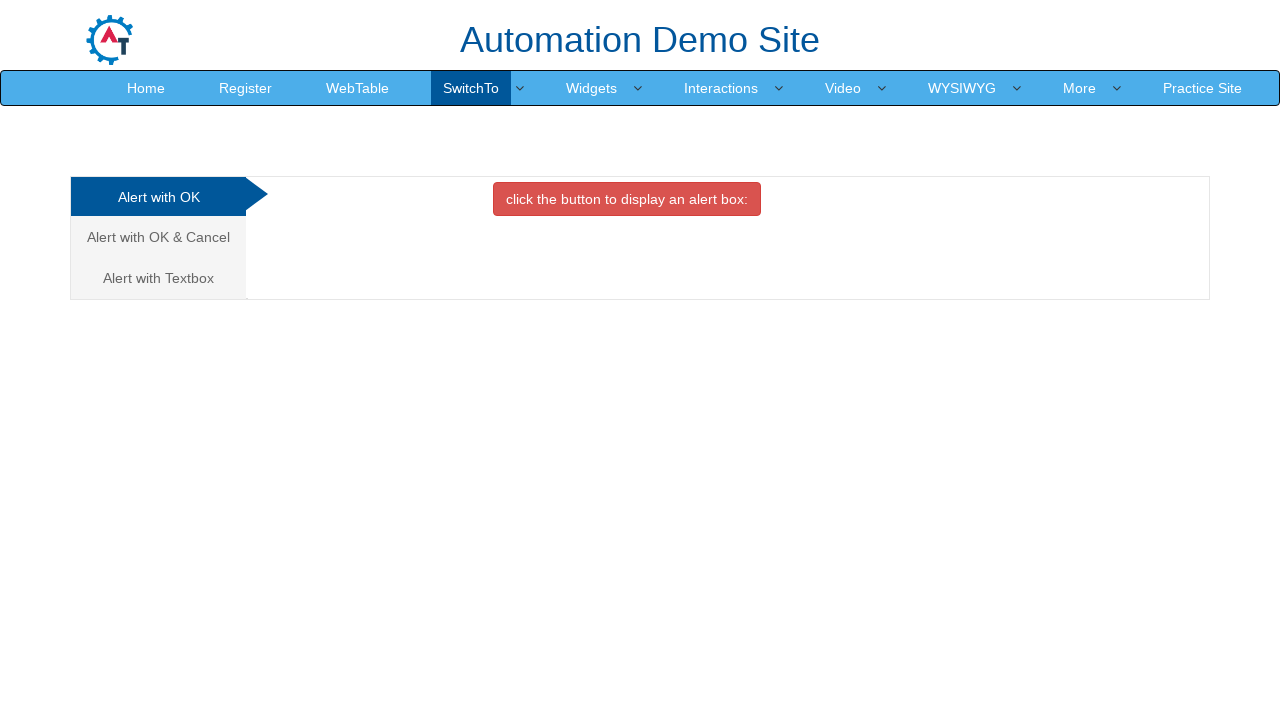

Navigated to demo automation testing site
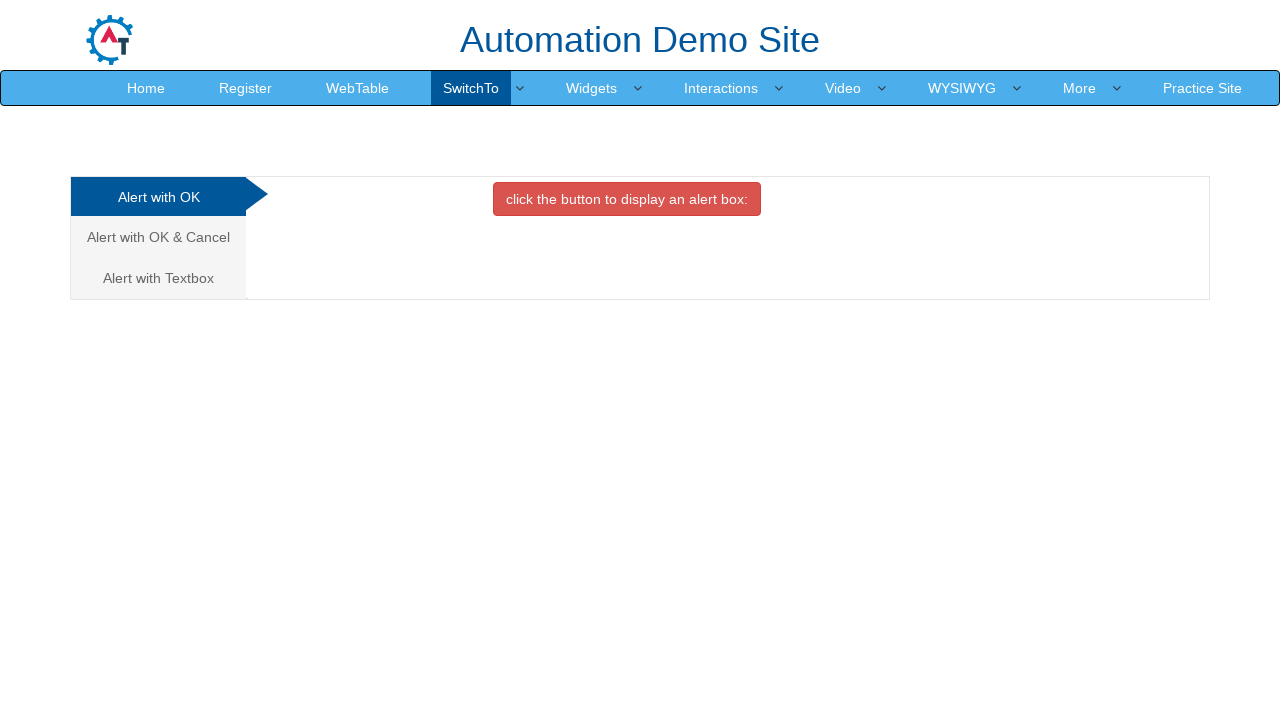

Located dropdown toggle element
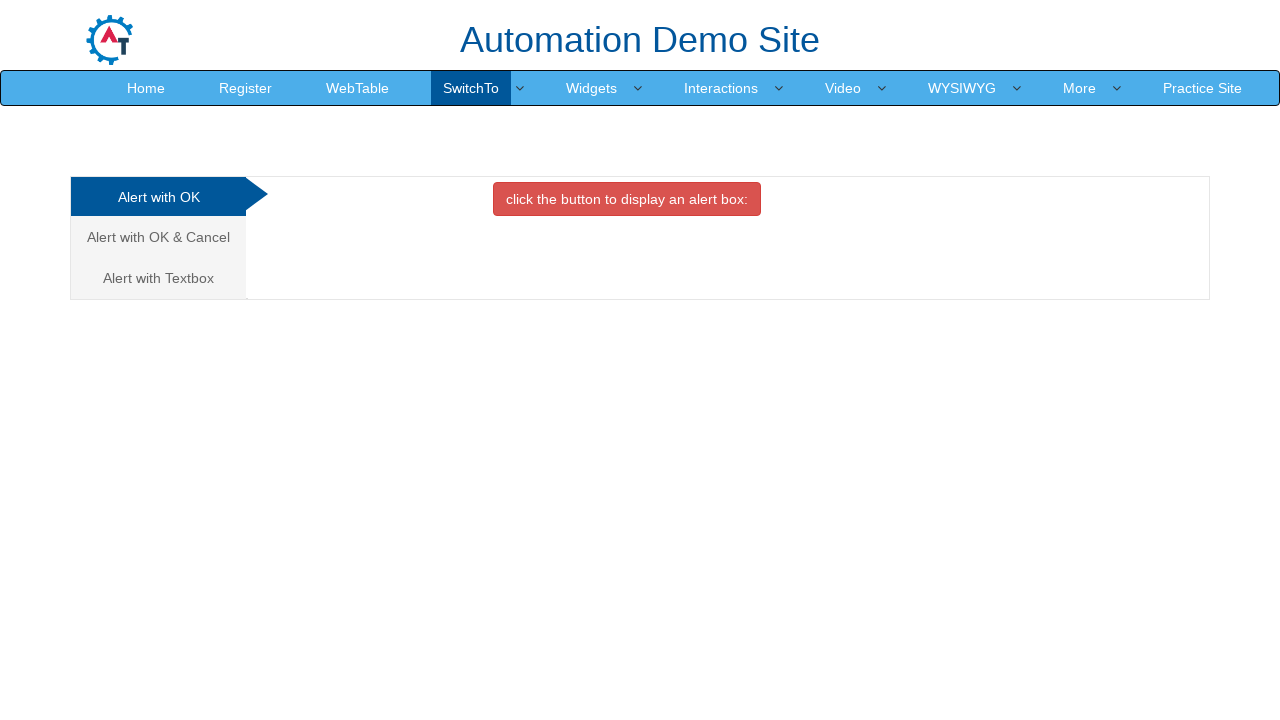

Performed mouse hover action over dropdown toggle element at (471, 88) on .dropdown-toggle >> nth=0
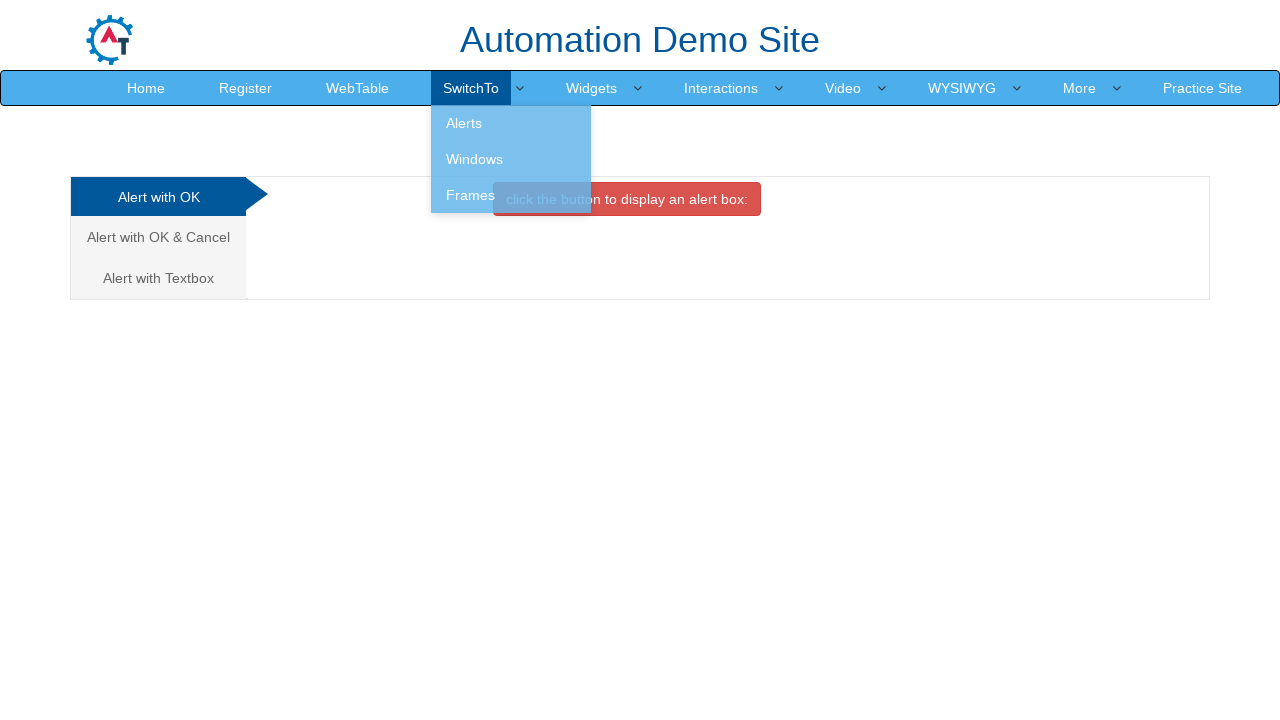

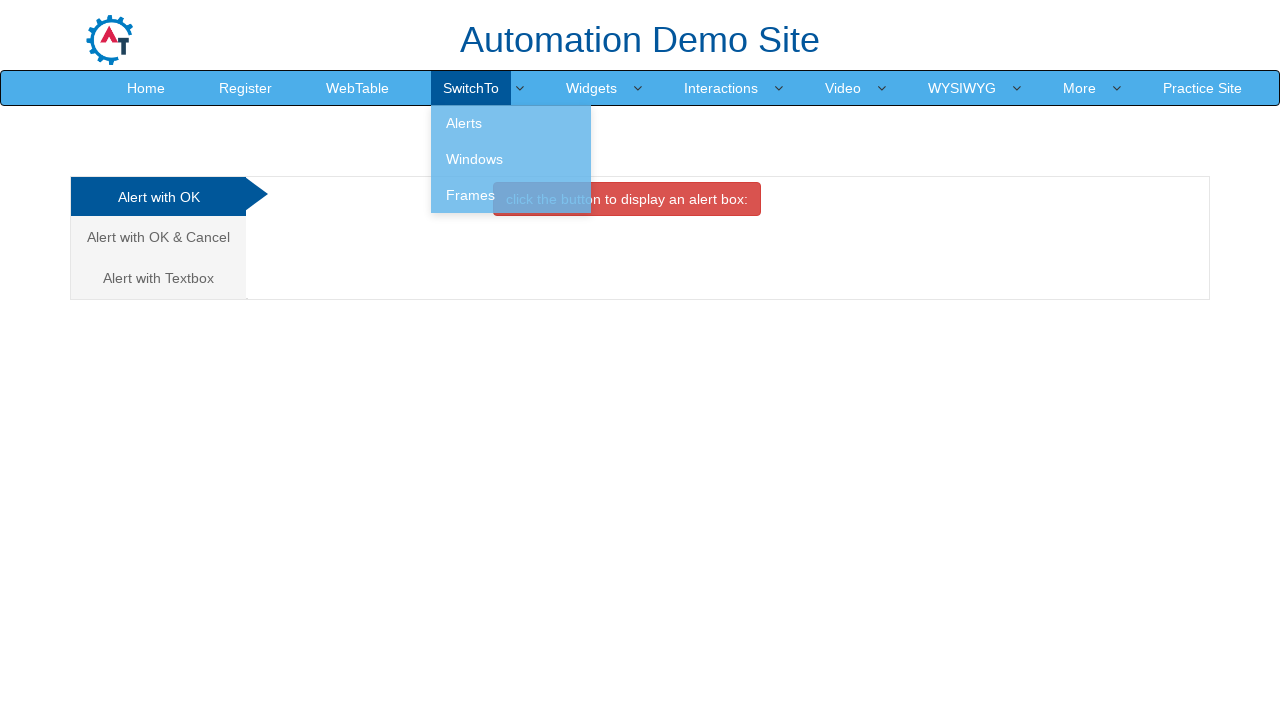